Tests mouse hover functionality by moving the cursor over a user avatar element and verifying that the hidden profile information becomes visible.

Starting URL: https://the-internet.herokuapp.com/hovers

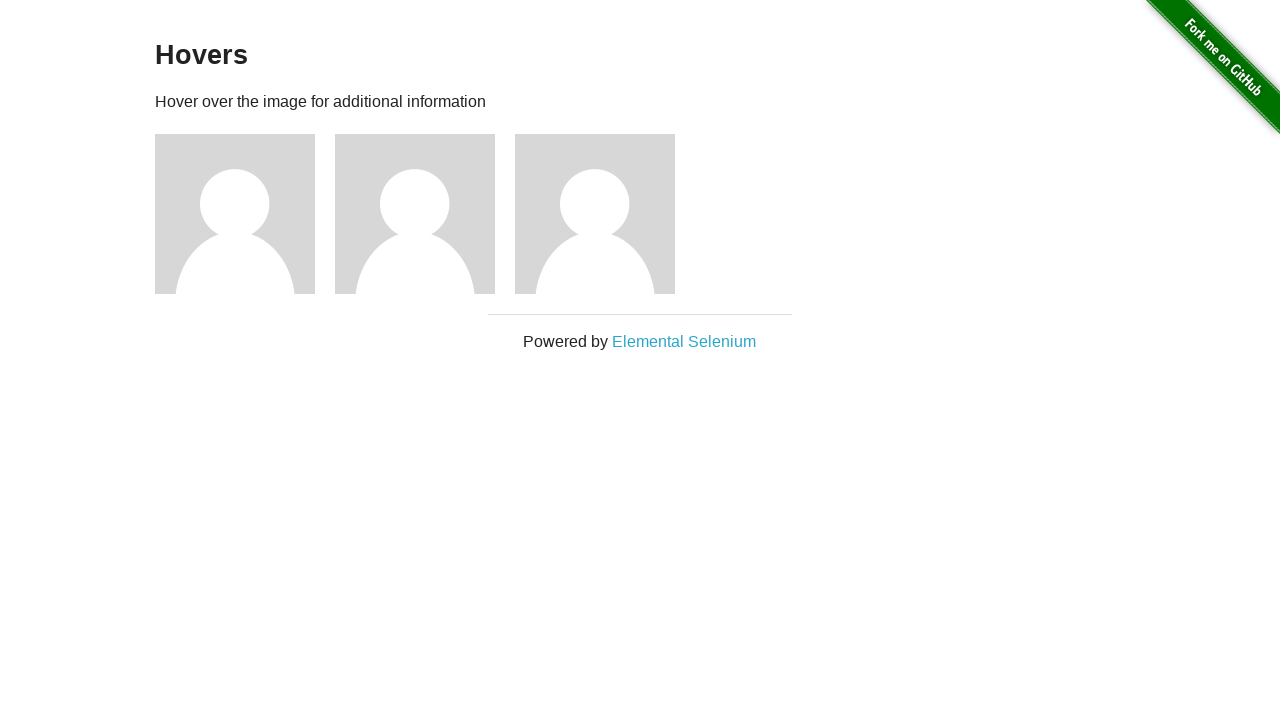

Navigated to hovers test page
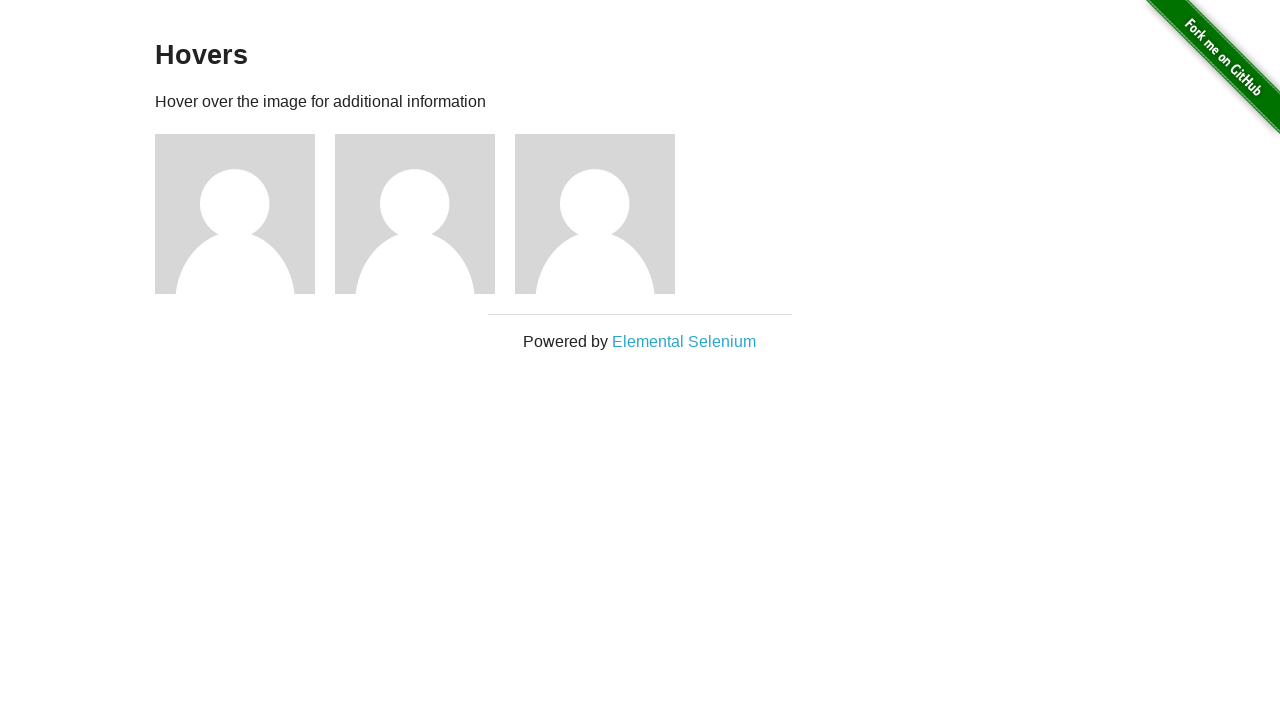

Hovered over the second user avatar at (425, 214) on xpath=//div[@class='example']/div[2]
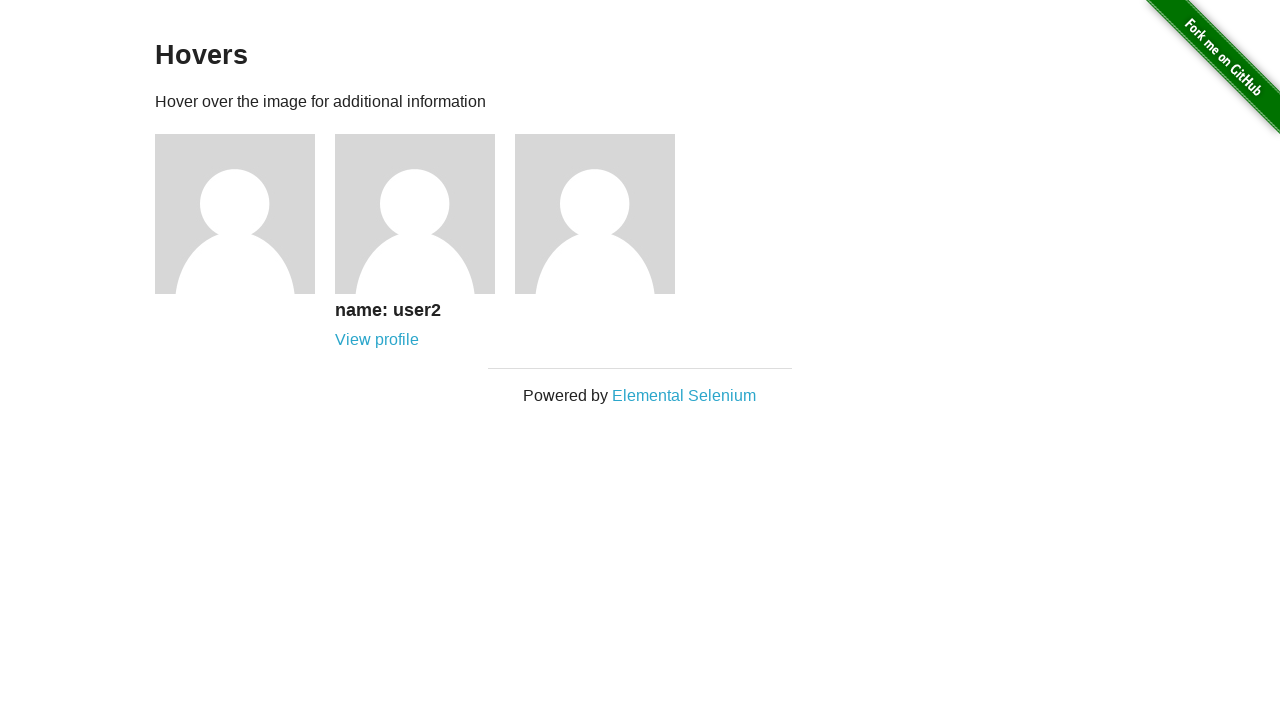

Hidden profile information became visible after hover
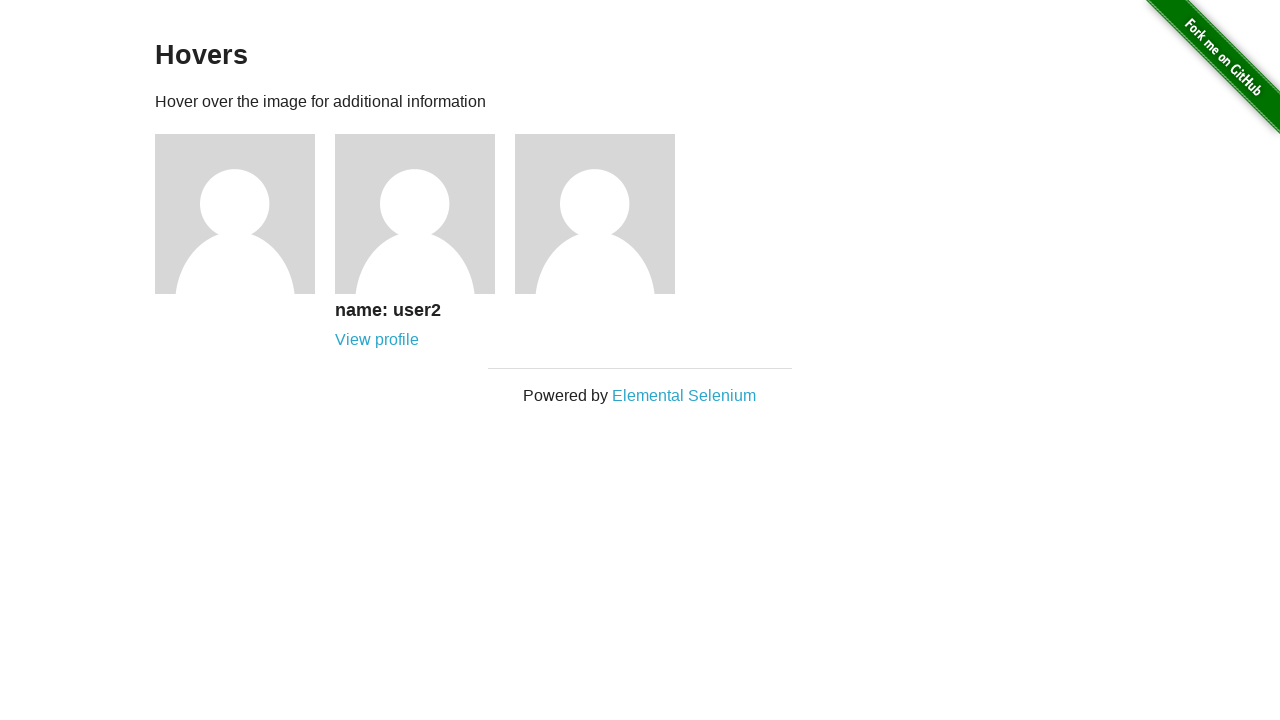

Retrieved user name: name: user2
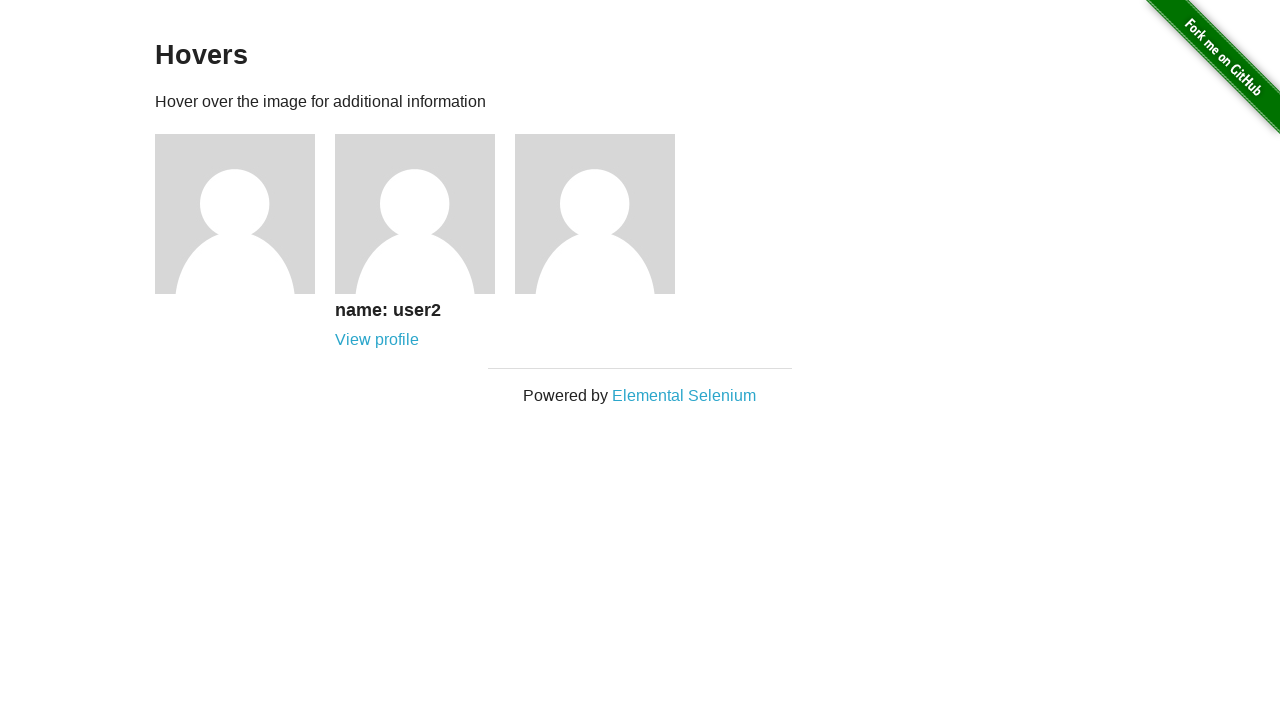

Printed user name to console: name: user2
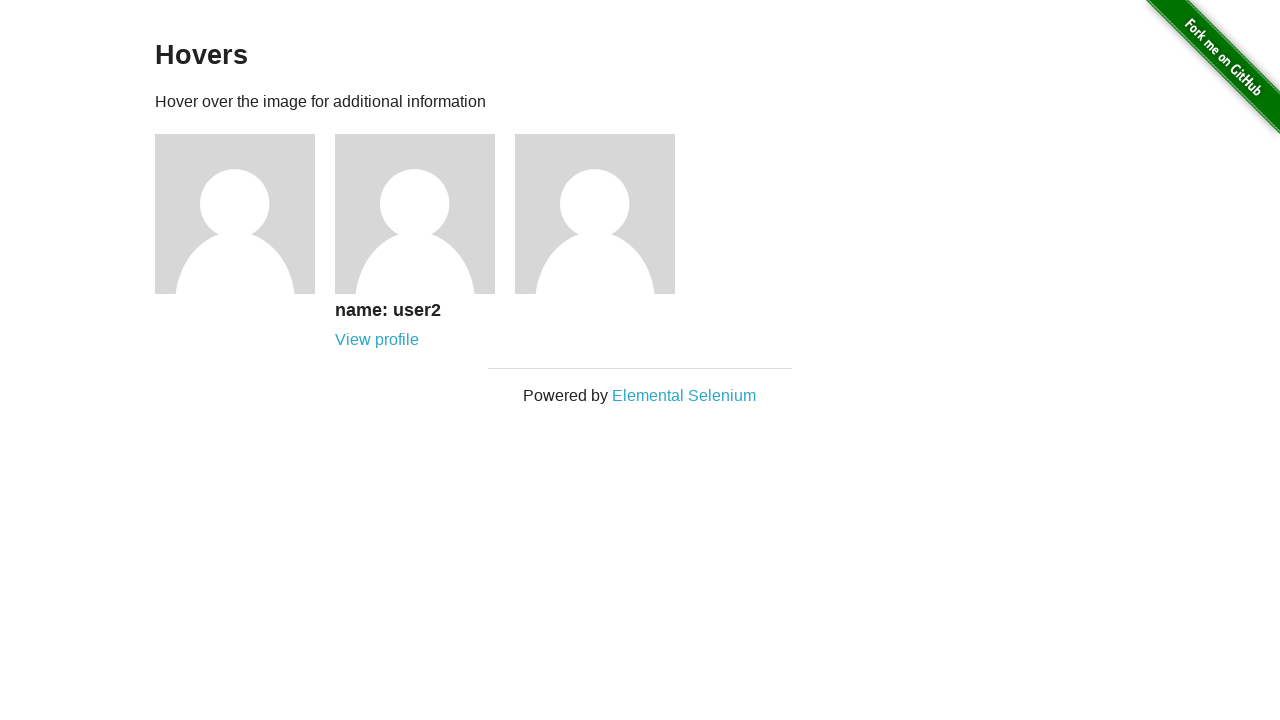

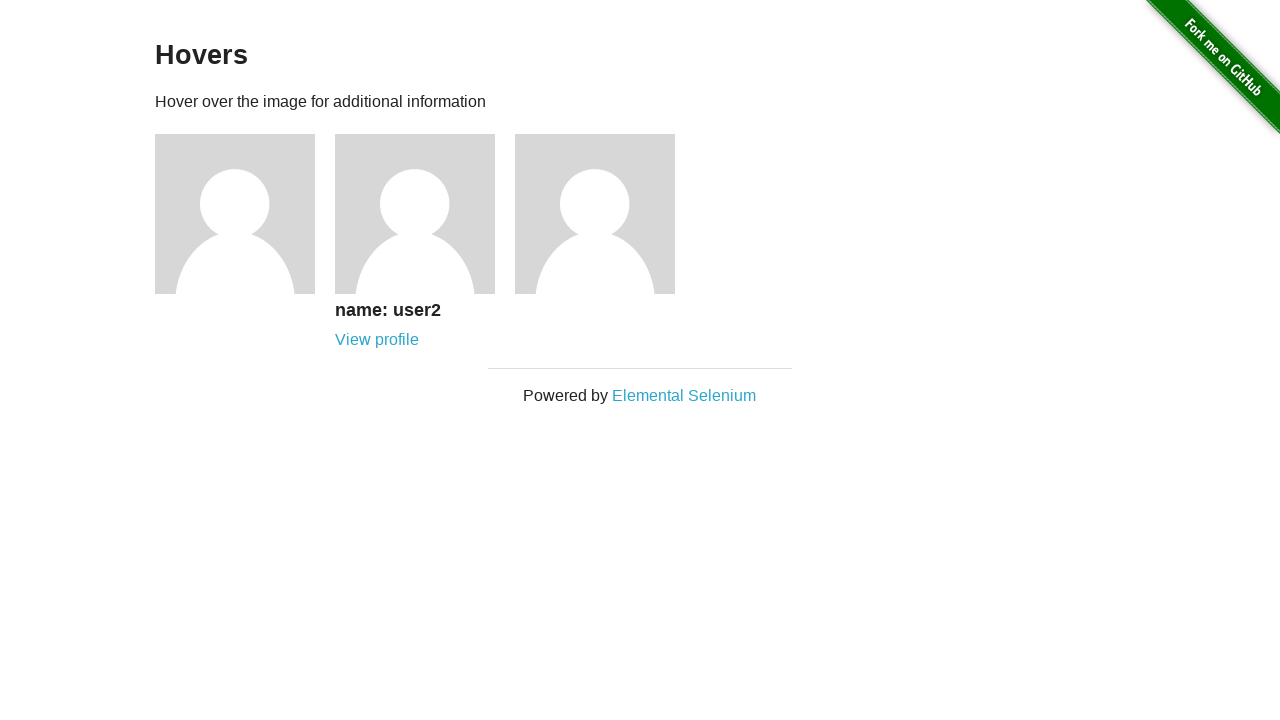